Tests a browser-agnostic approach to working with multiple windows by tracking window handles before and after clicking a link, then switching between windows and verifying correct focus

Starting URL: http://the-internet.herokuapp.com/windows

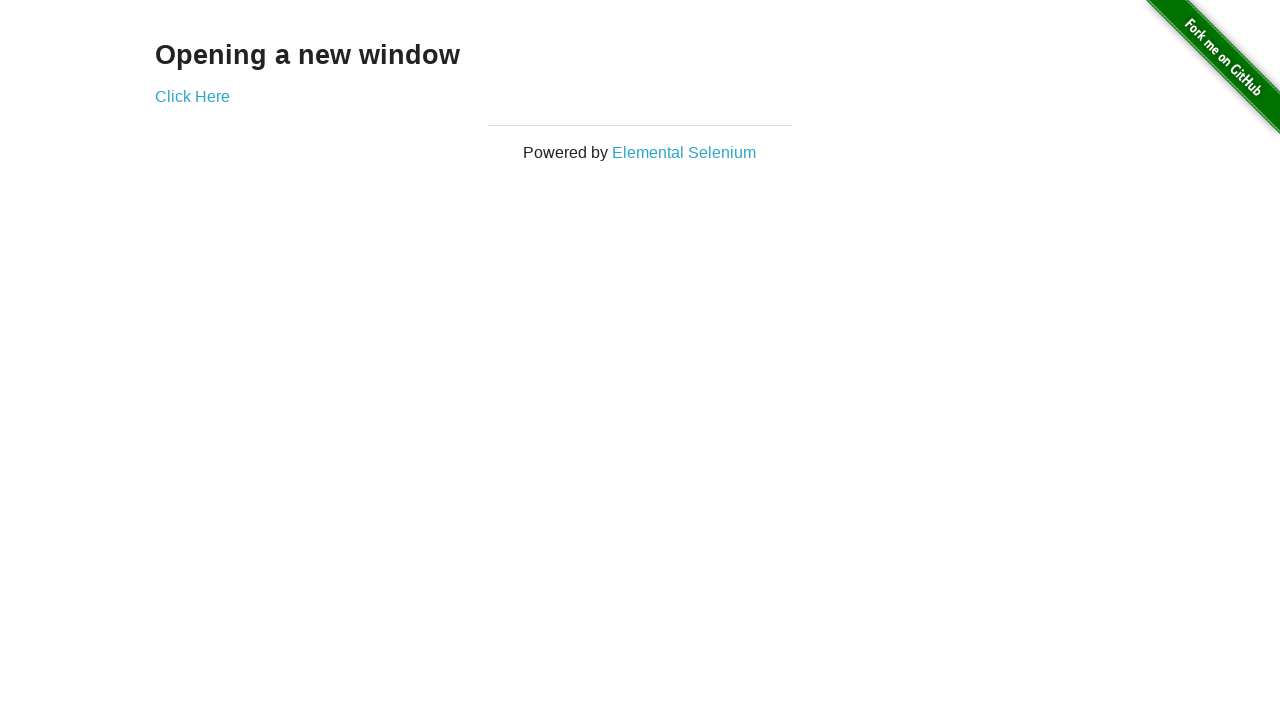

Clicked link to open new window at (192, 96) on .example a
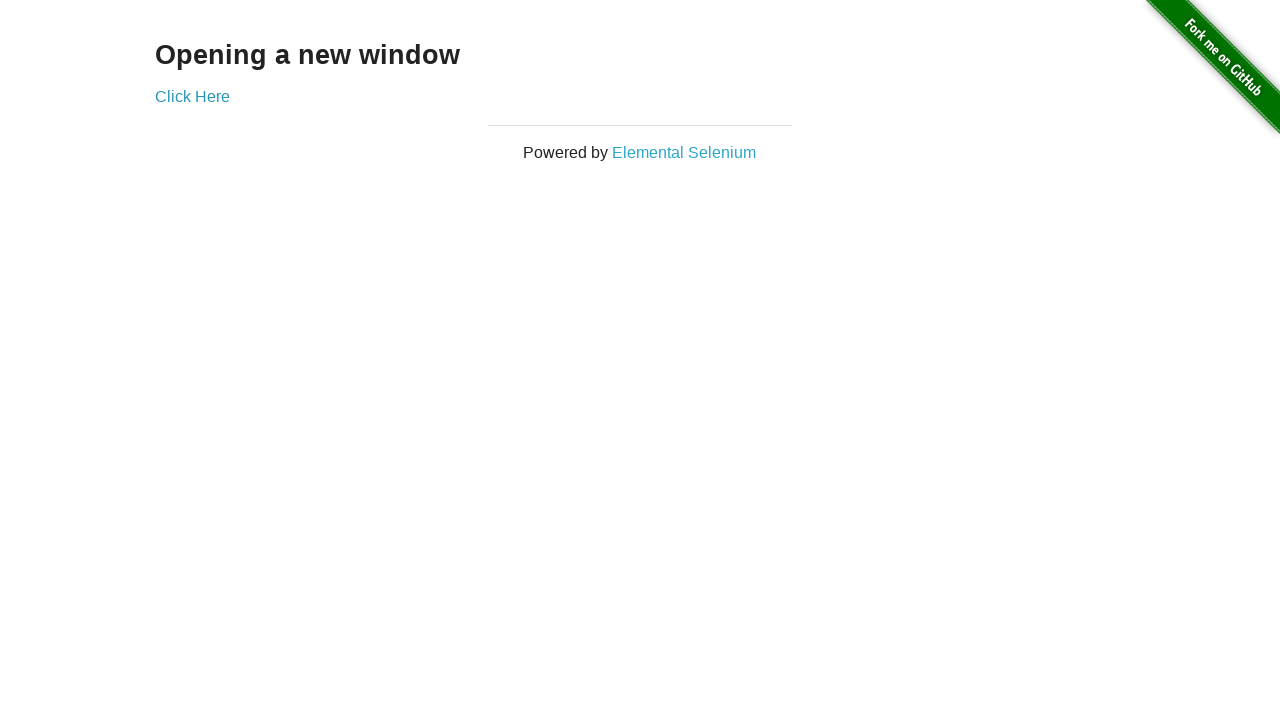

New window opened and captured
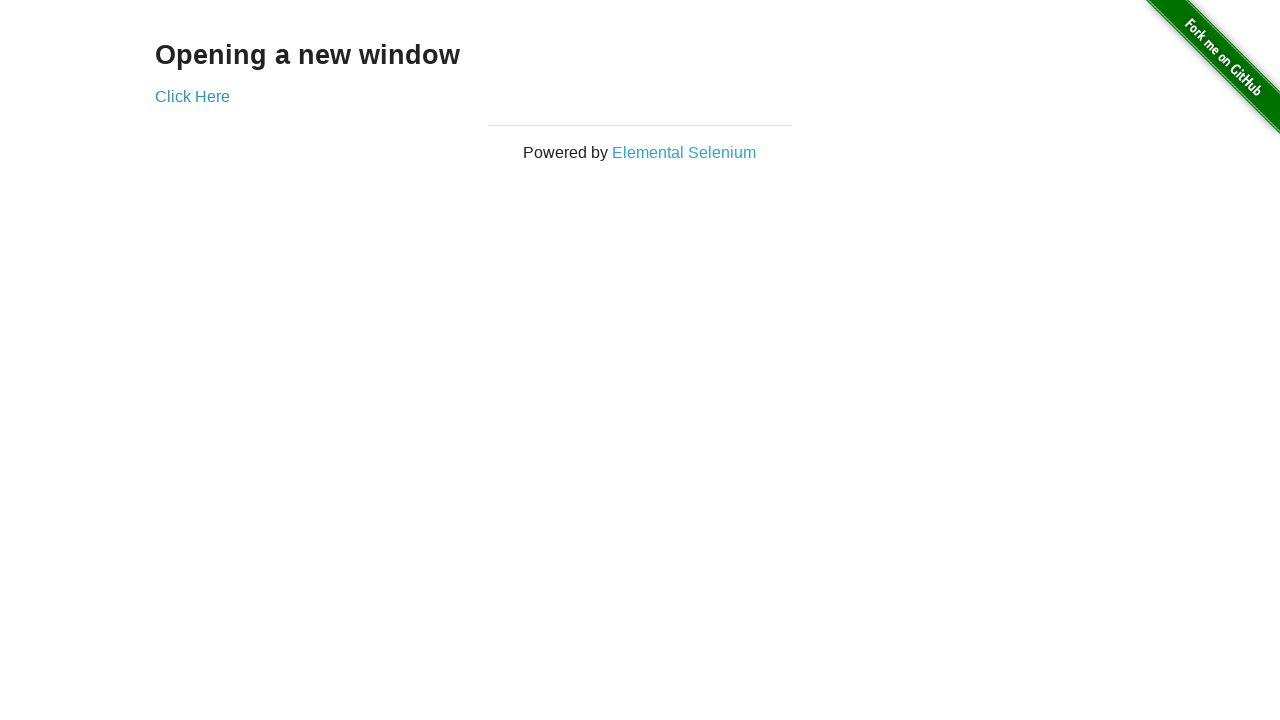

Verified original window title is not 'New Window'
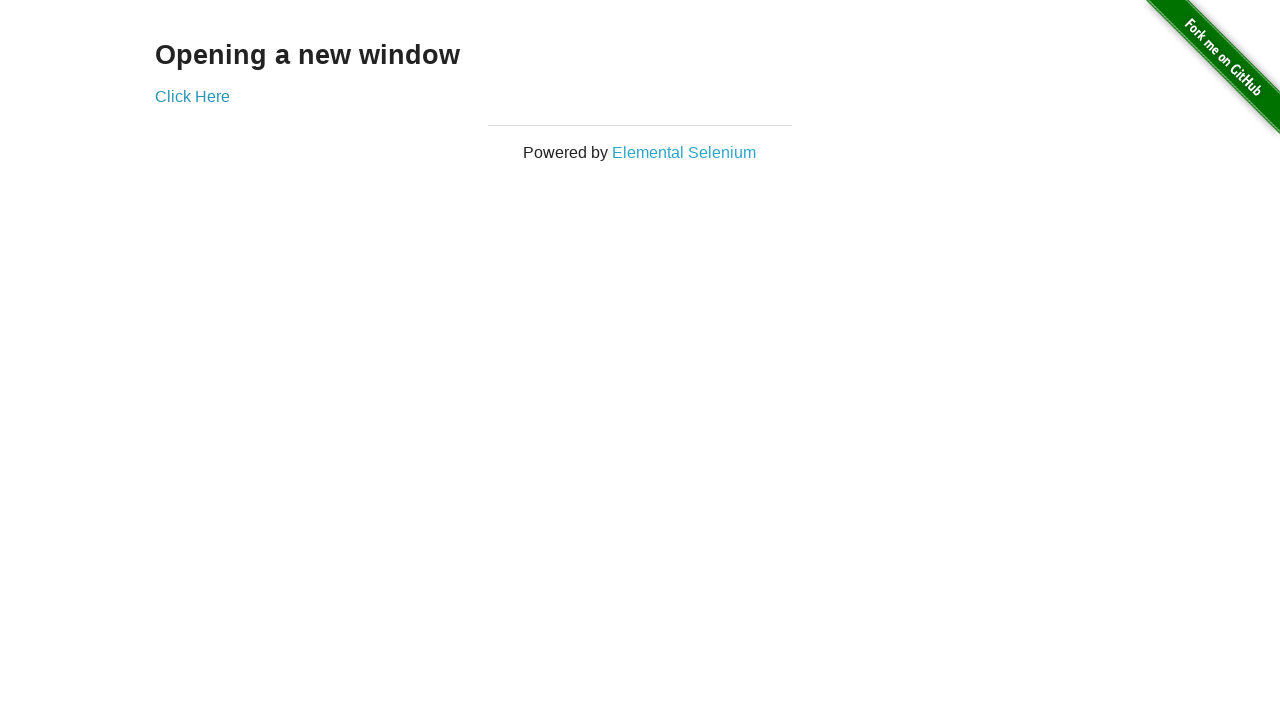

New window finished loading
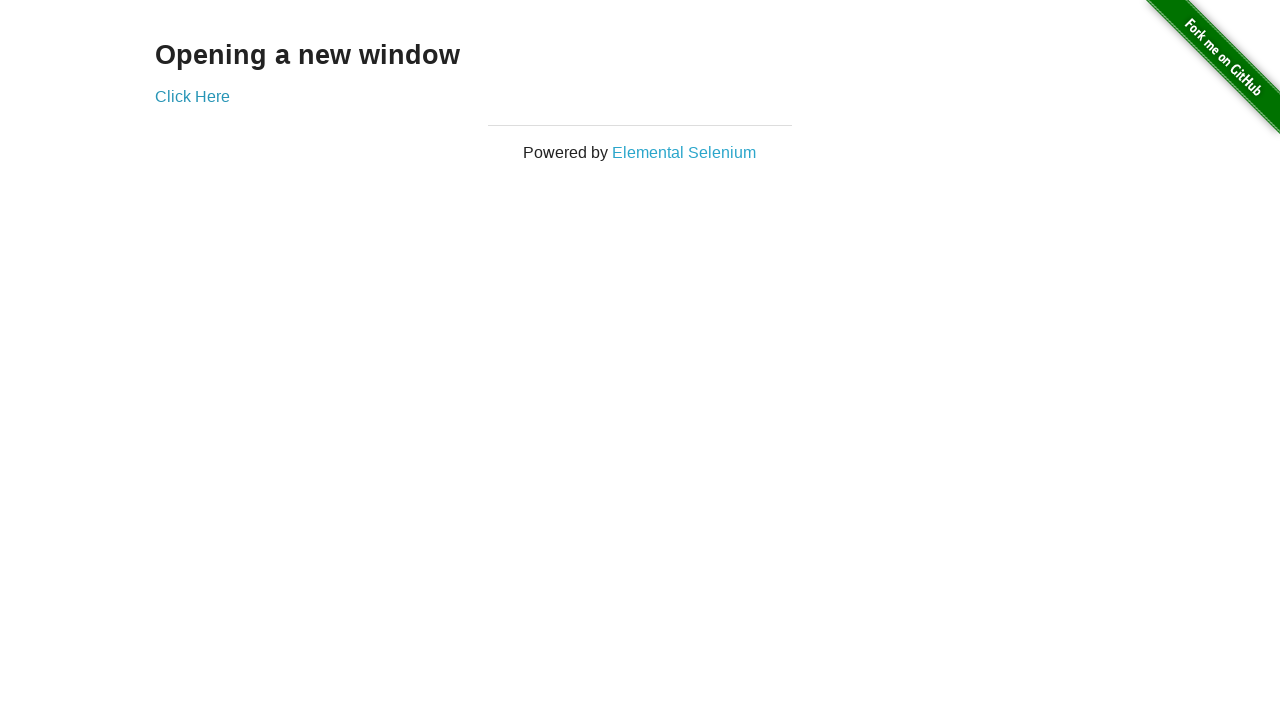

Verified new window has title 'New Window'
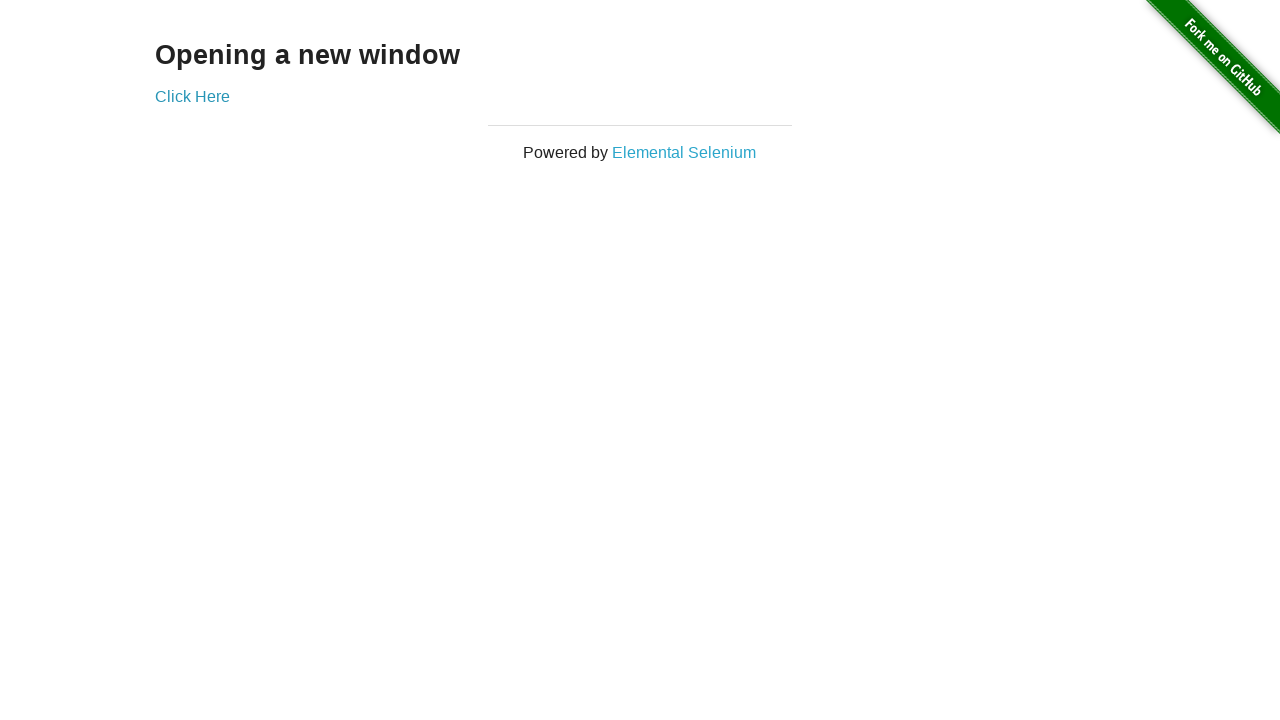

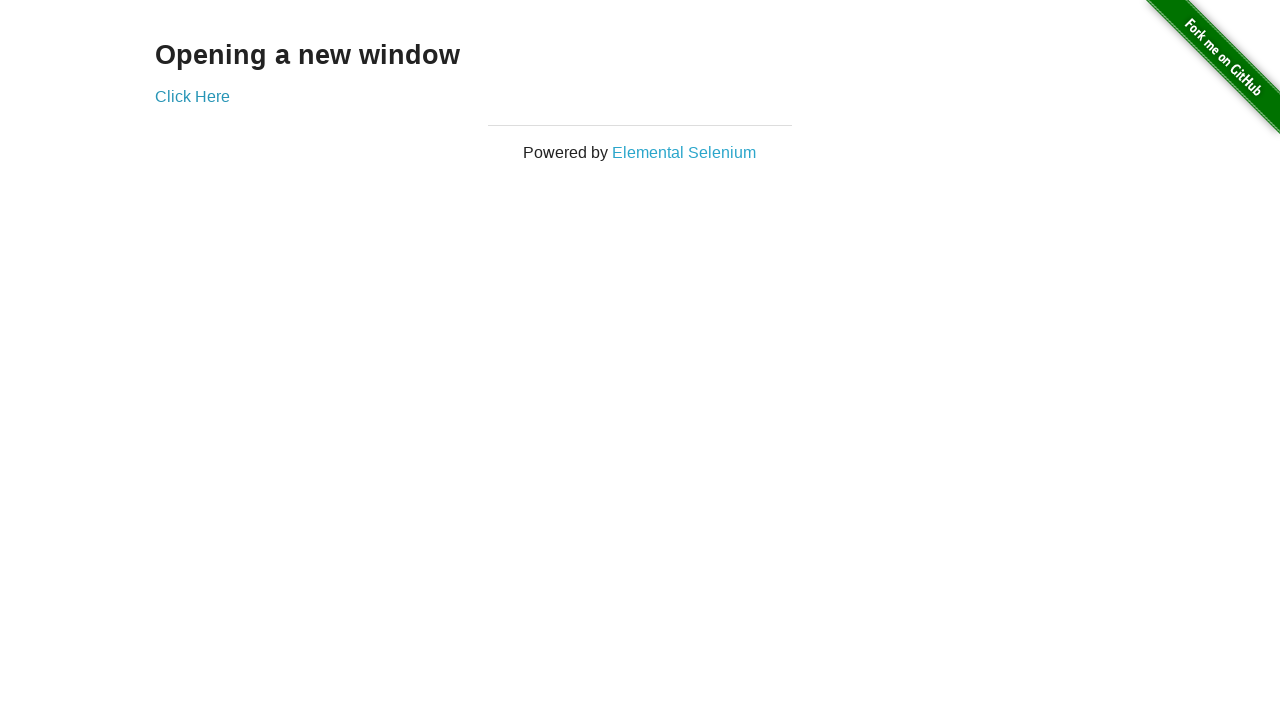